Tests dynamic table pagination by selecting different row counts from a dropdown and verifying the table updates to show the correct number of rows

Starting URL: https://practice.expandtesting.com/dynamic-pagination-table

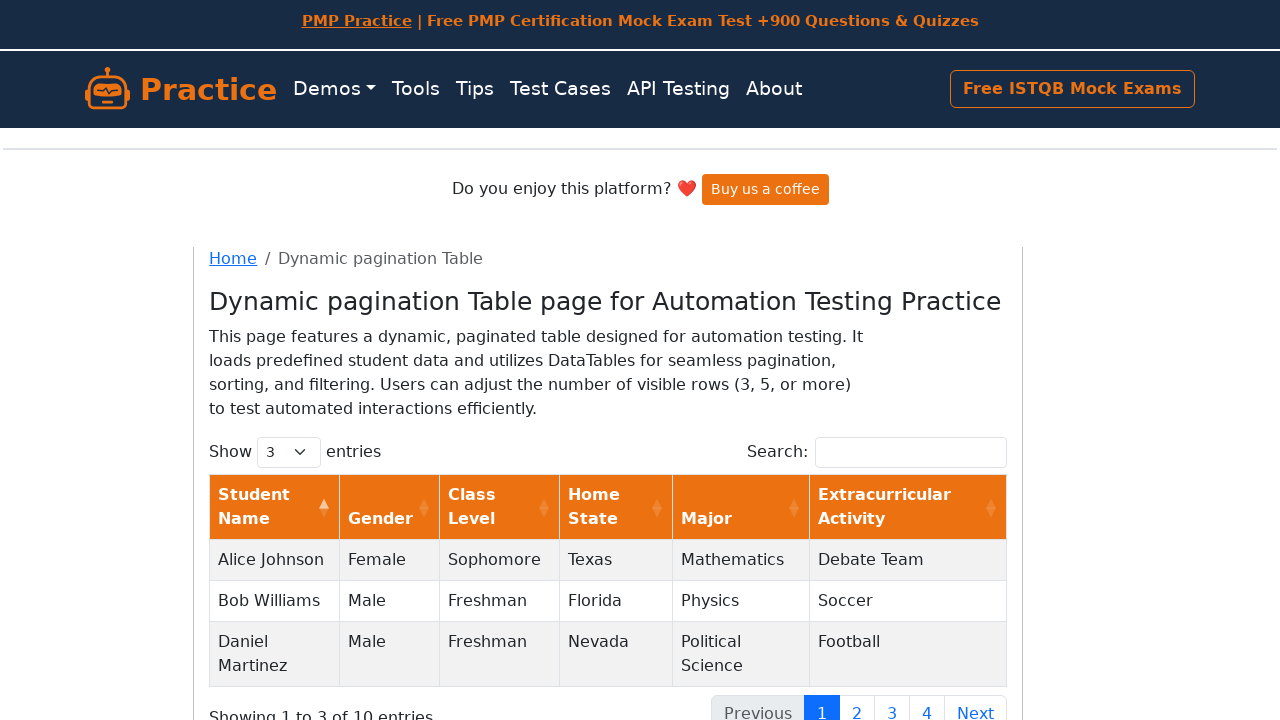

Scrolled table into view
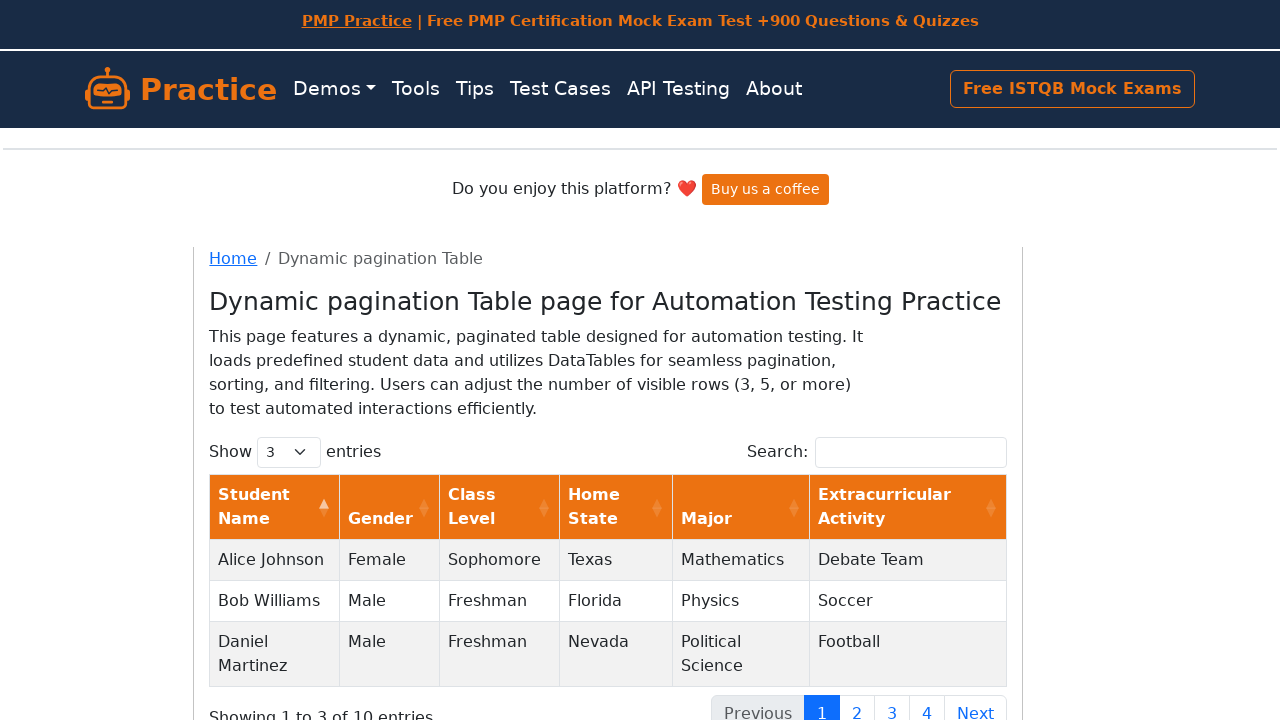

Selected 5 rows from dropdown on select[name="example_length"]
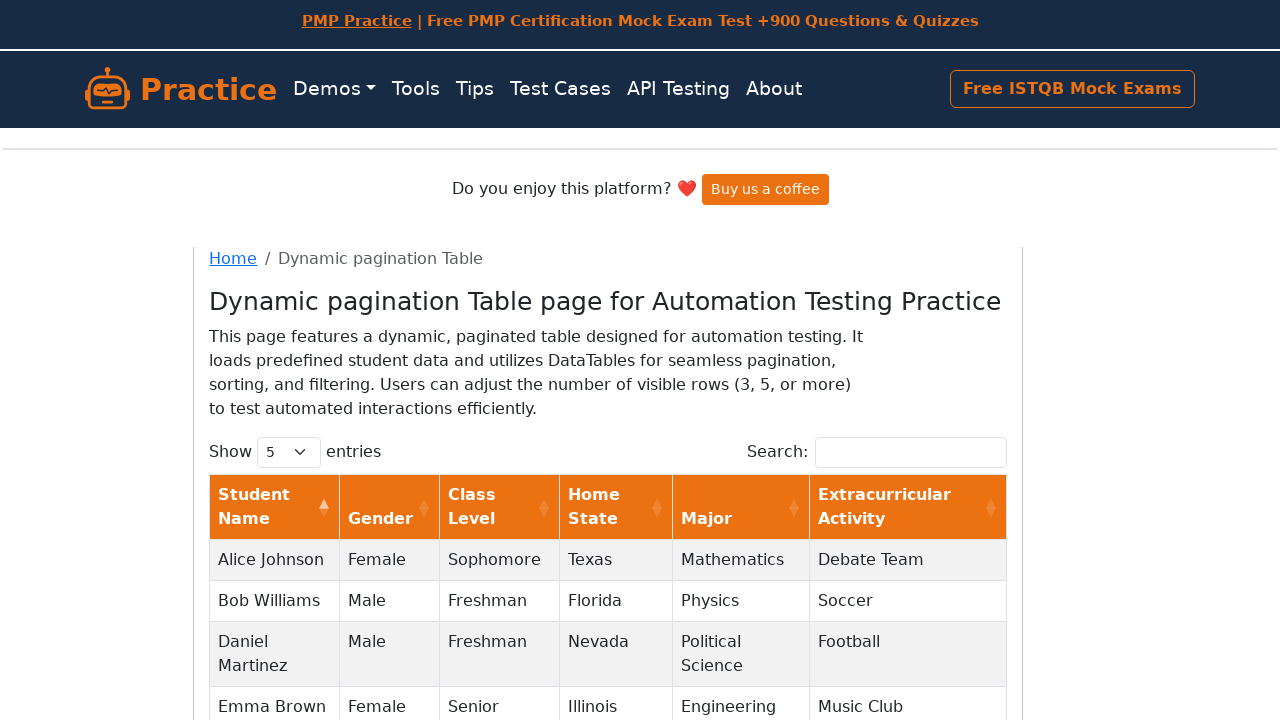

Waited for table to update with 5 rows
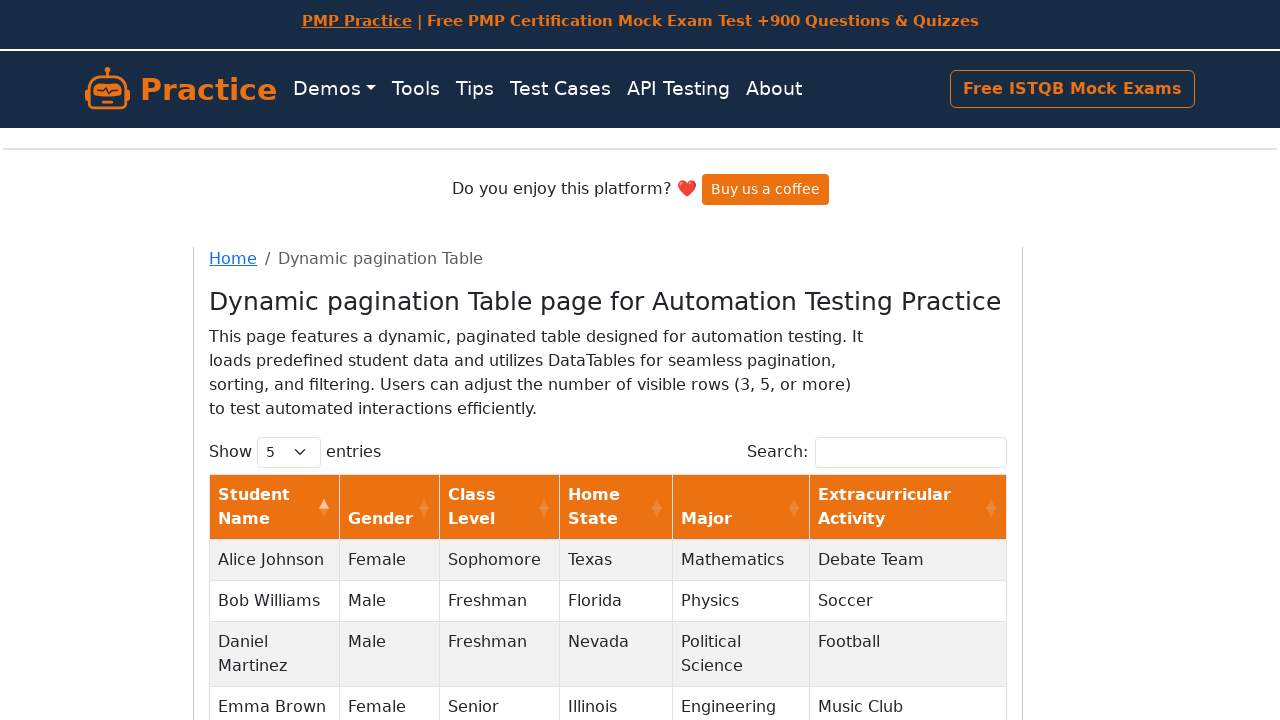

Selected 10 rows from dropdown on select[name="example_length"]
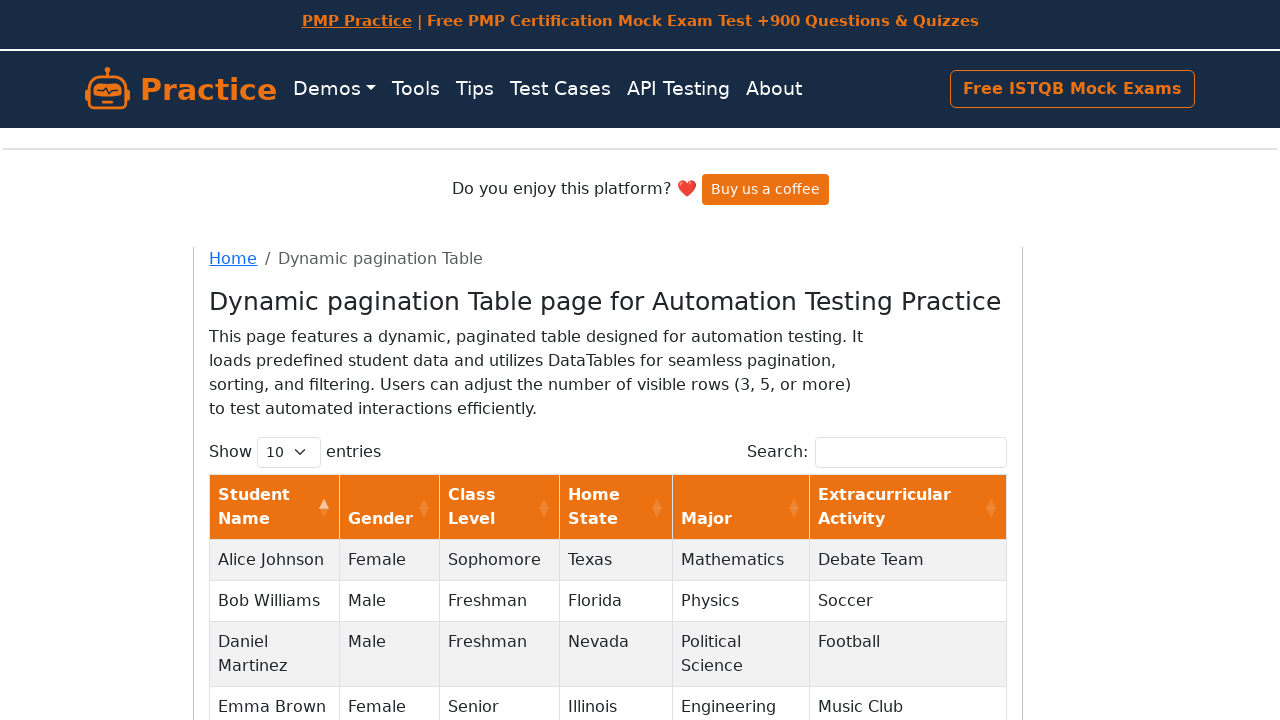

Waited for table to update with 10 rows
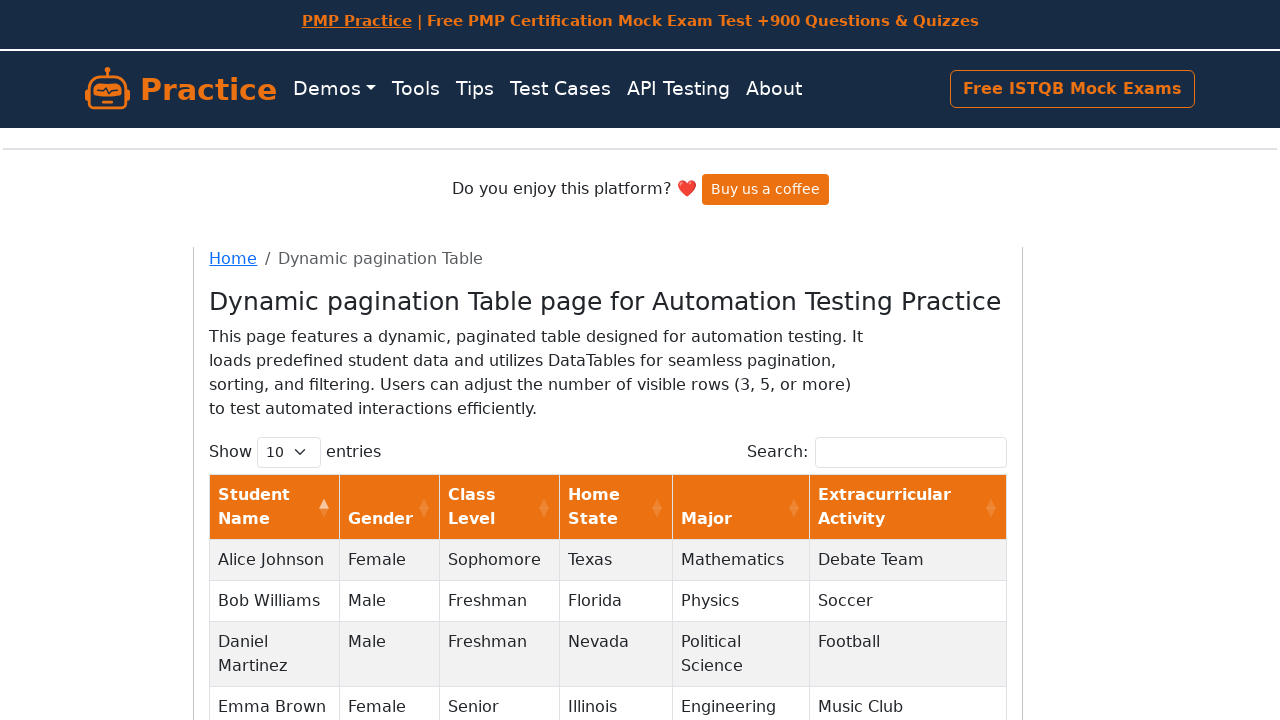

Selected all rows option from dropdown on select[name="example_length"]
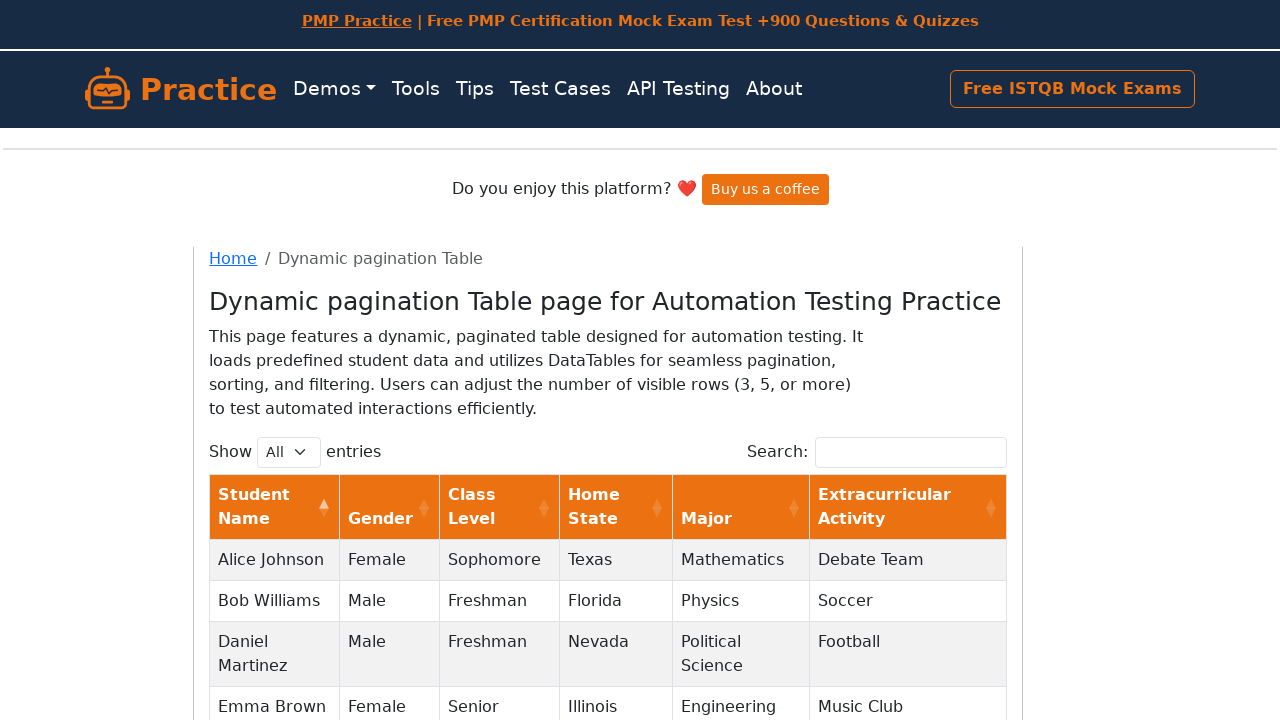

Waited for table to update showing all rows
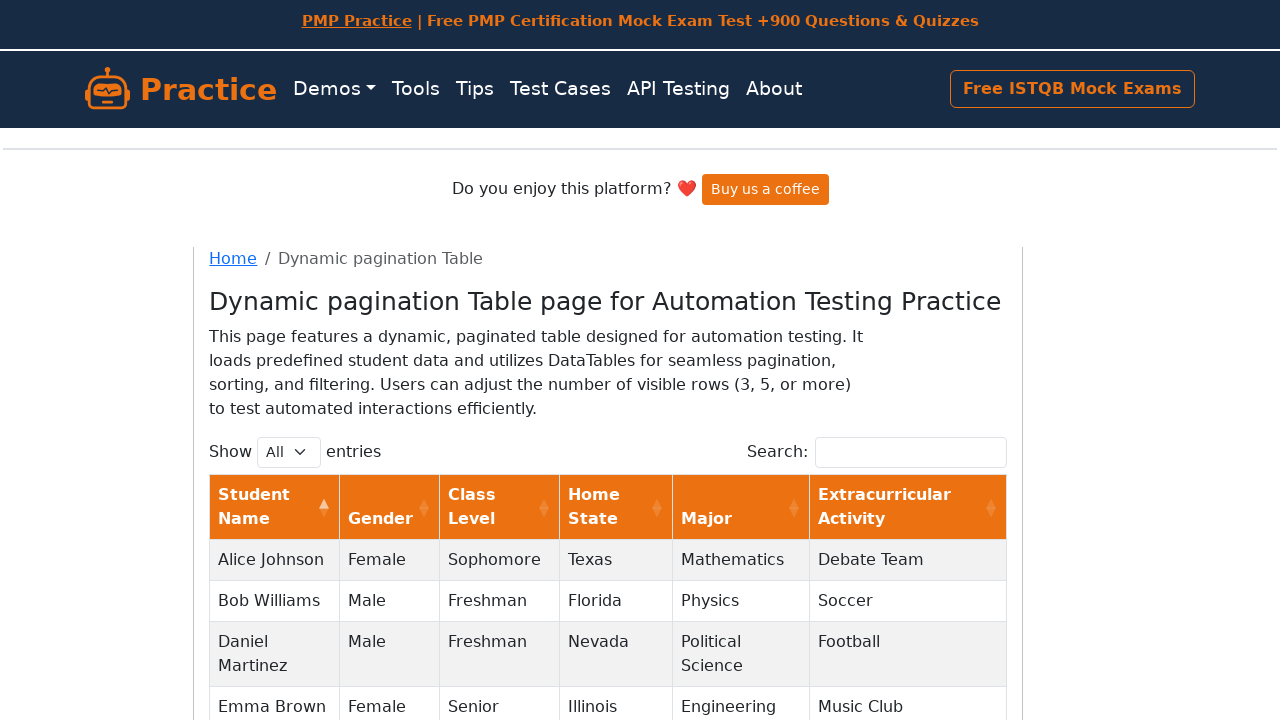

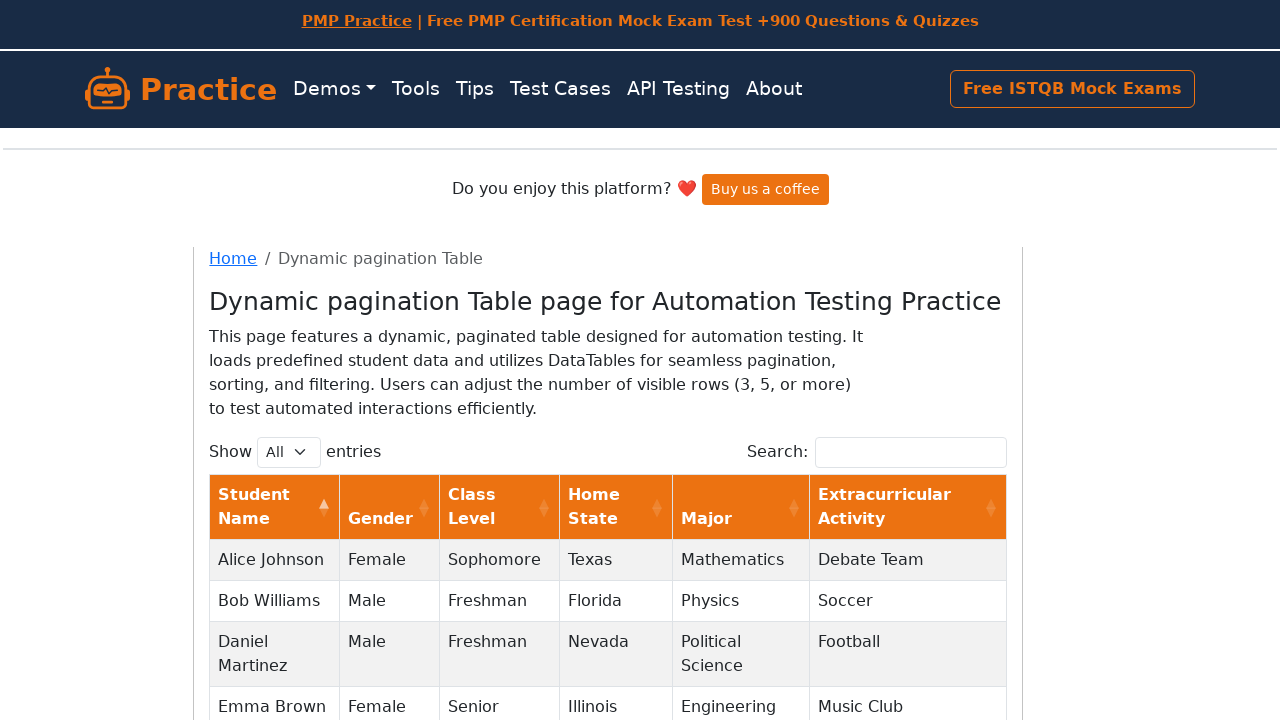